Tests marking a todo as complete by adding an item, clicking the toggle checkbox, and verifying the item count updates to zero

Starting URL: https://todomvc.com/examples/react/dist/

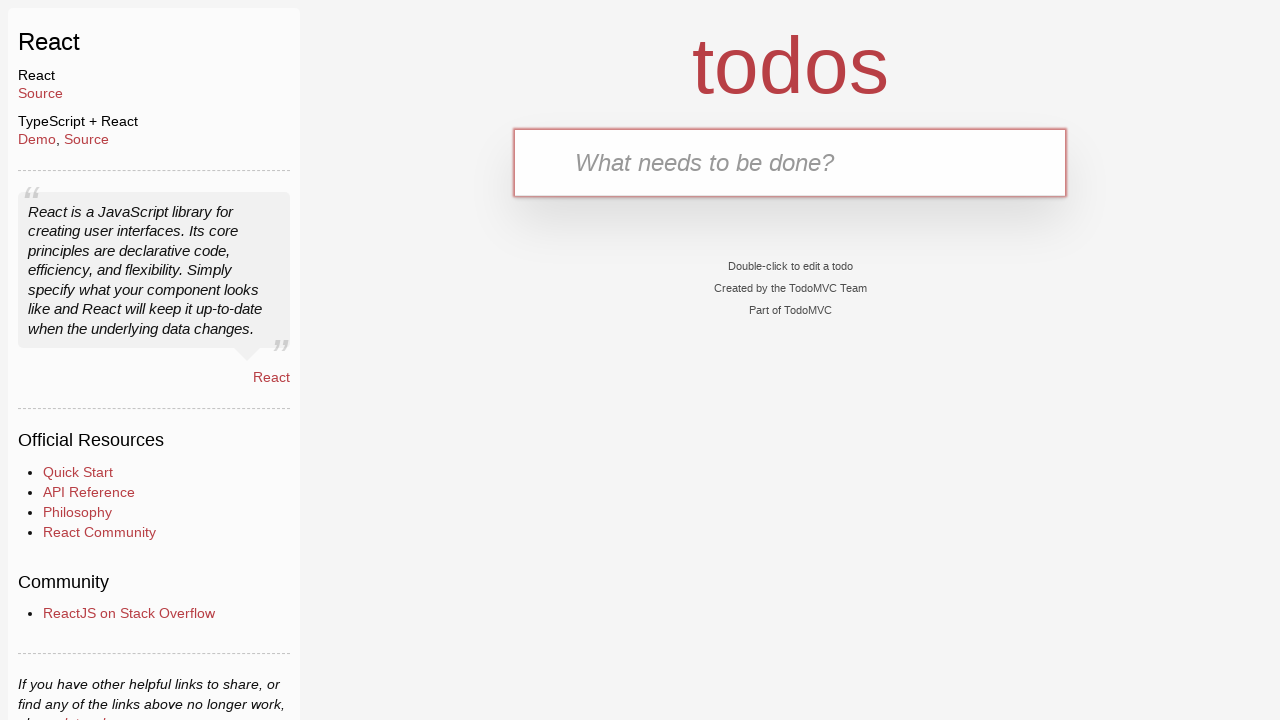

Filled todo input with 'buy milk' on internal:testid=[data-testid="text-input"s]
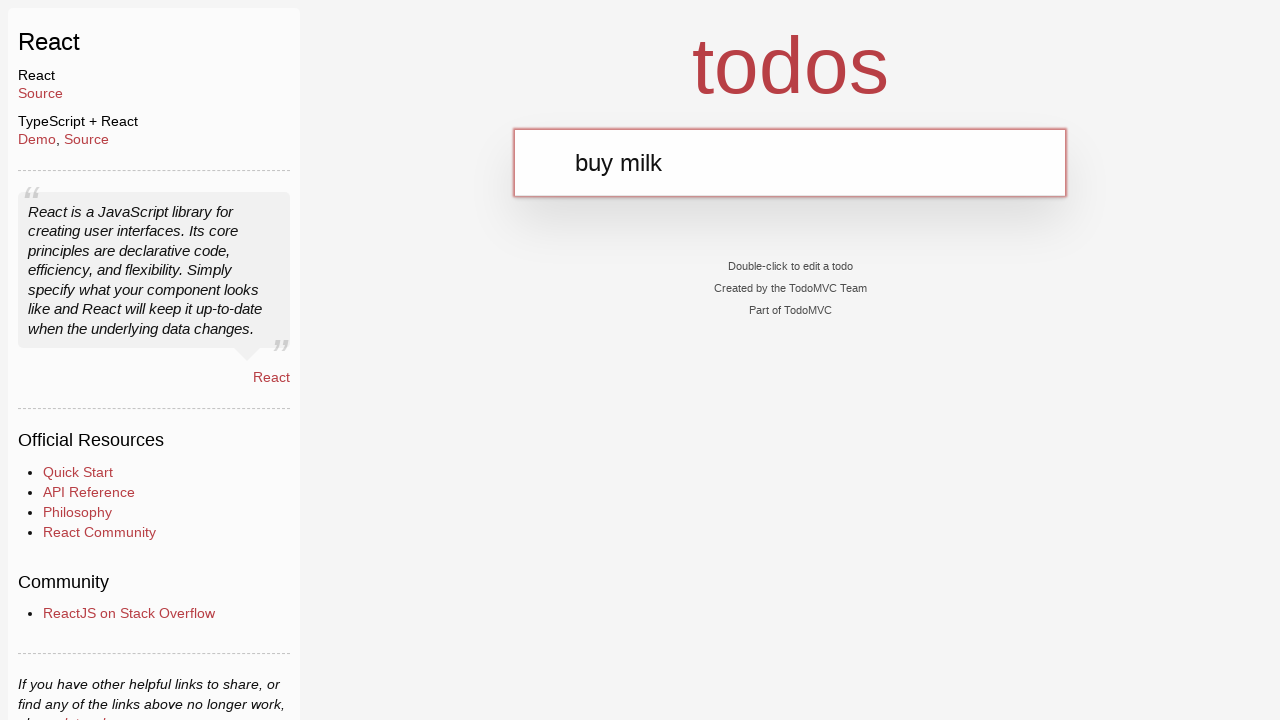

Pressed Enter to add the todo item on internal:testid=[data-testid="text-input"s]
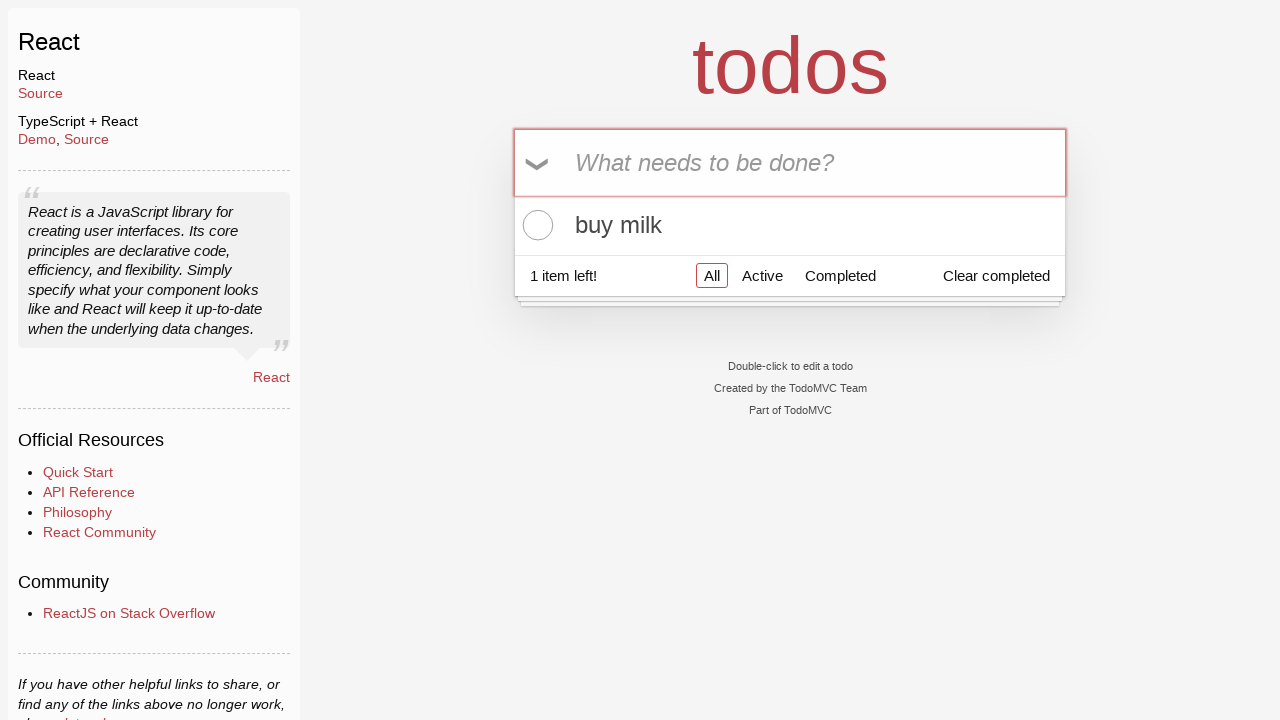

Todo item appeared on the page
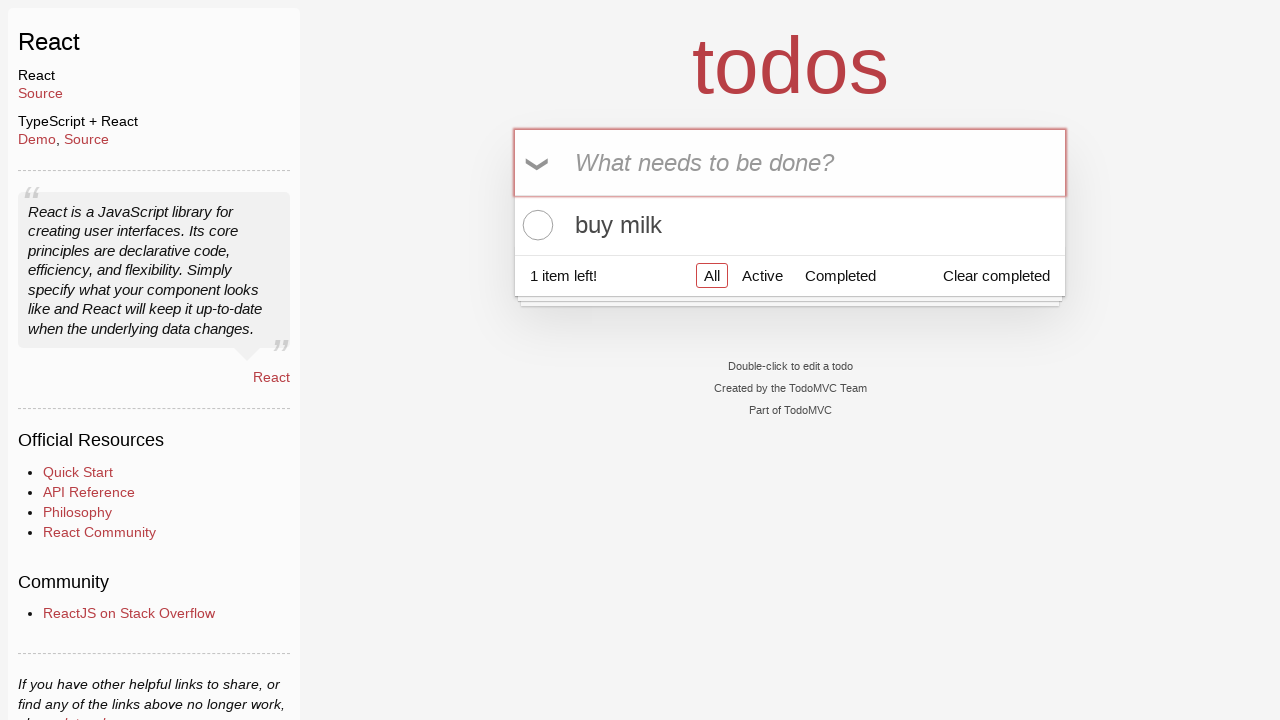

Clicked toggle checkbox to mark todo as complete at (535, 225) on internal:testid=[data-testid="todo-item-toggle"s]
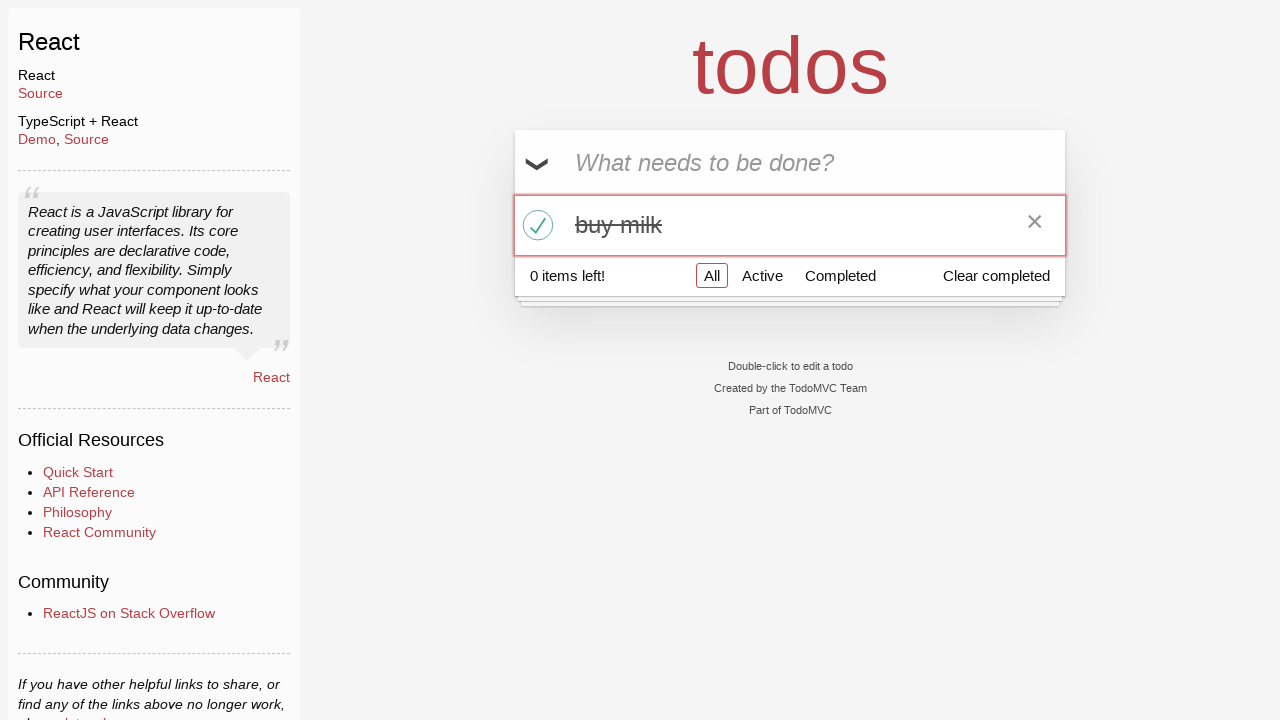

Todo count element loaded, verified item count updated to zero
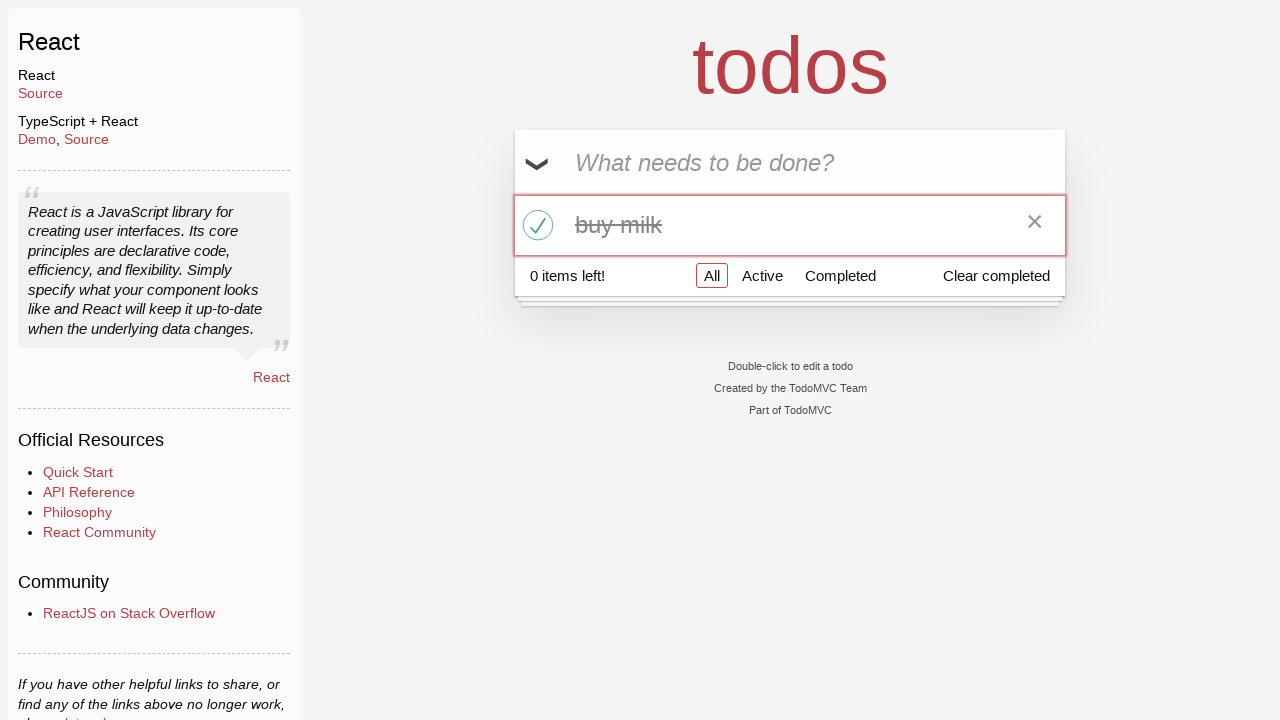

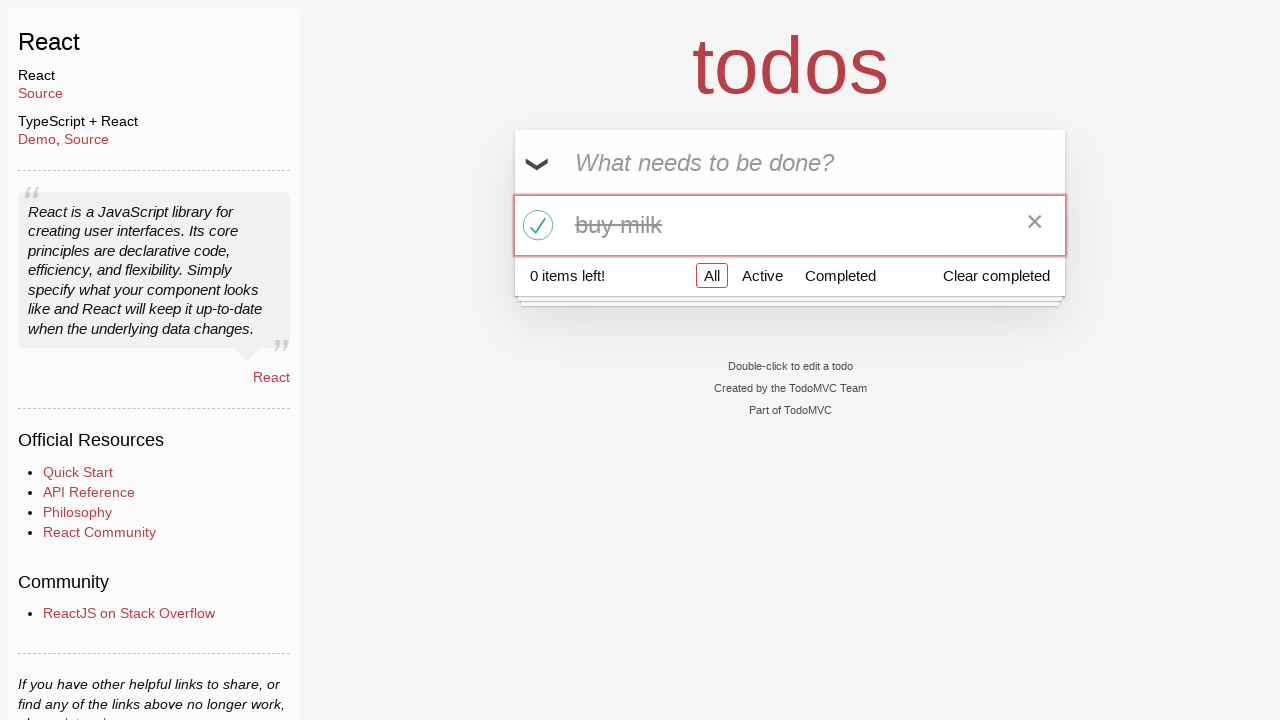